Tests the search functionality on Green Kart website by typing a search query and verifying that the correct number of visible products are displayed

Starting URL: https://rahulshettyacademy.com/seleniumPractise/

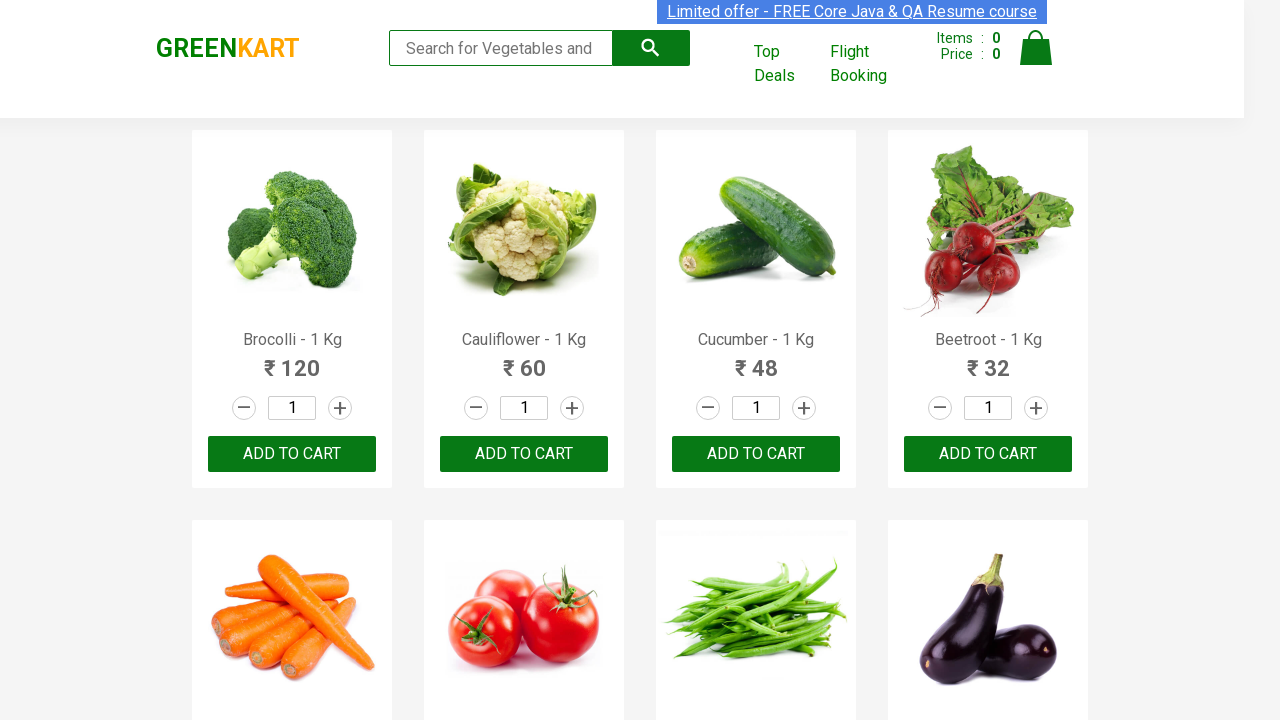

Typed 'ca' in the search field on .search-keyword
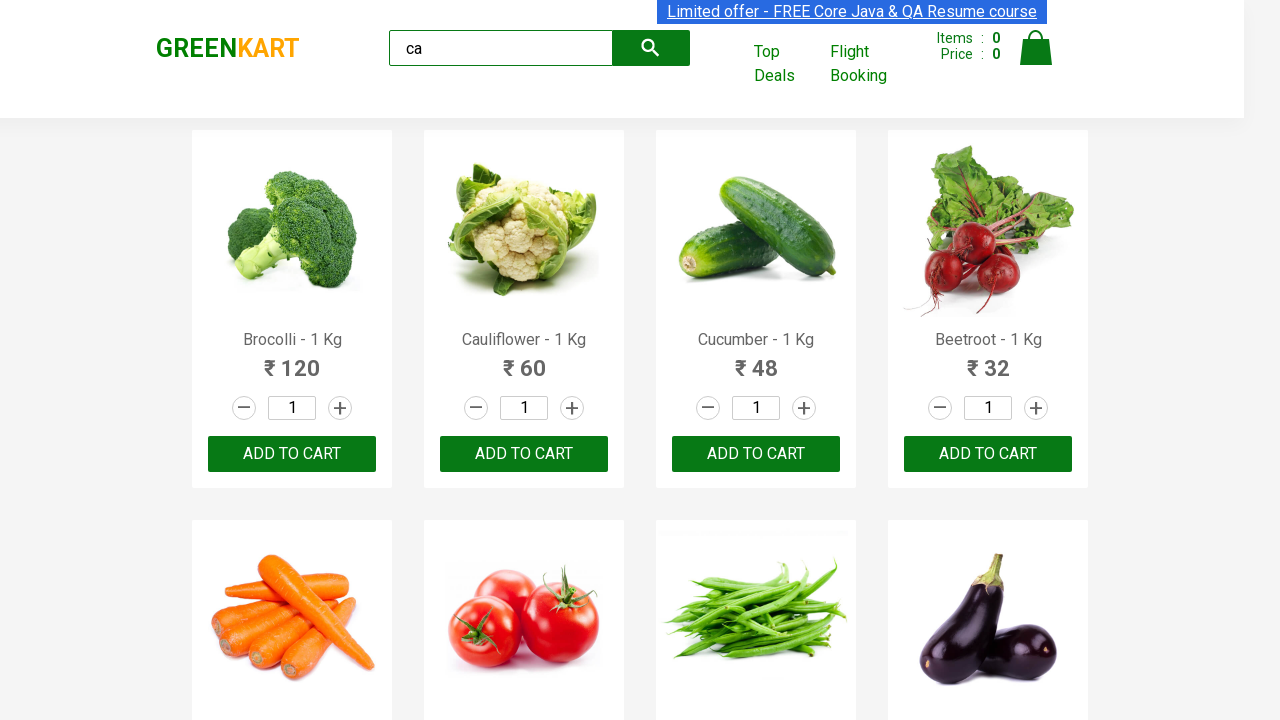

Waited 2000ms for products to filter
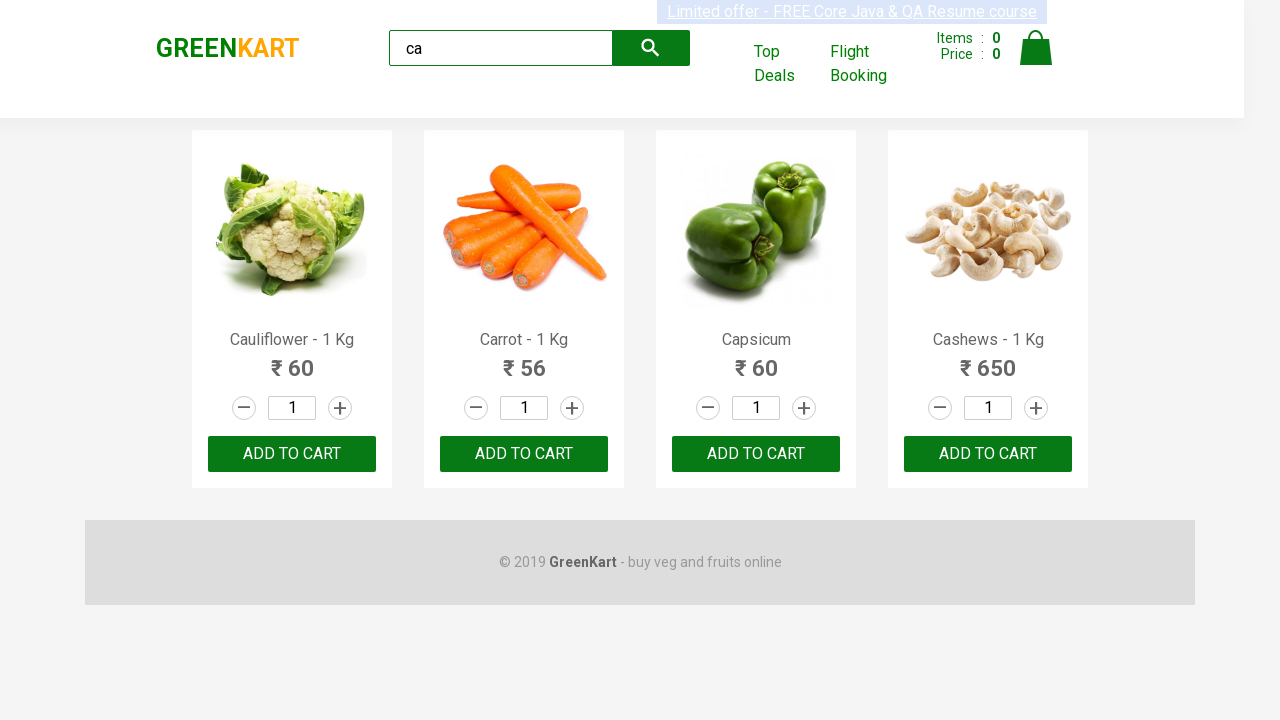

Counted visible products: 4
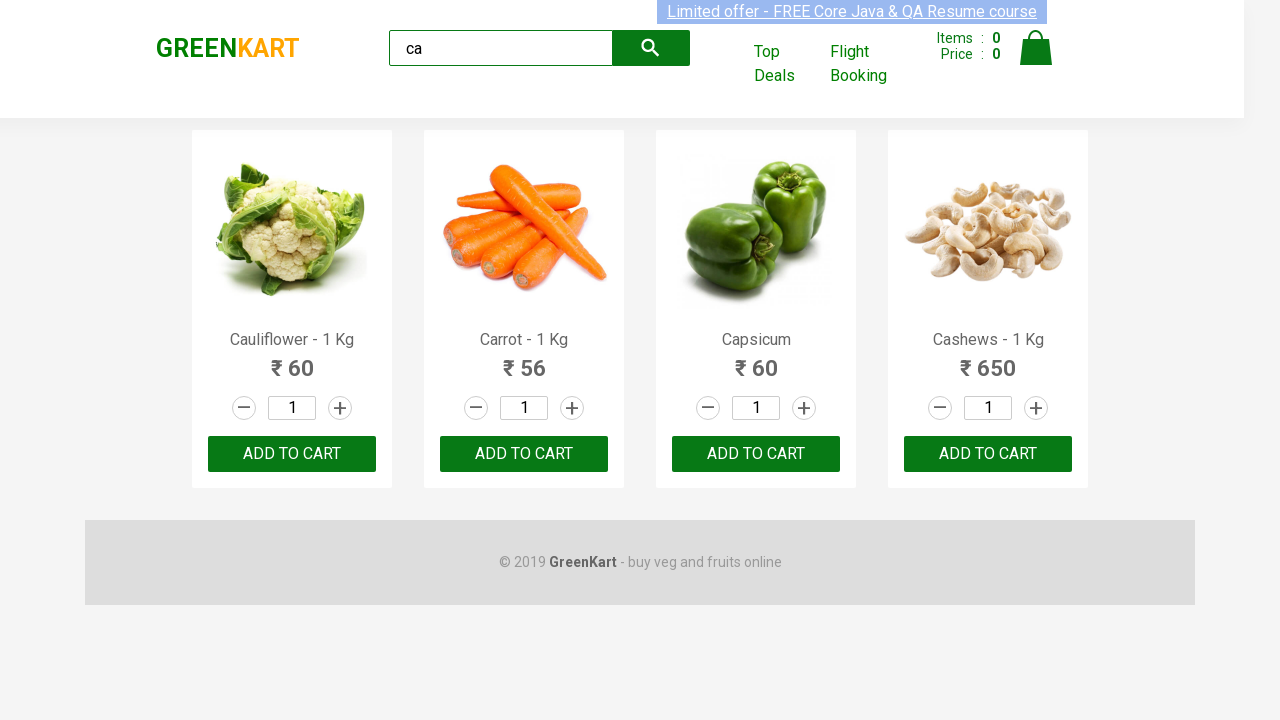

Assertion passed: 4 visible products are displayed
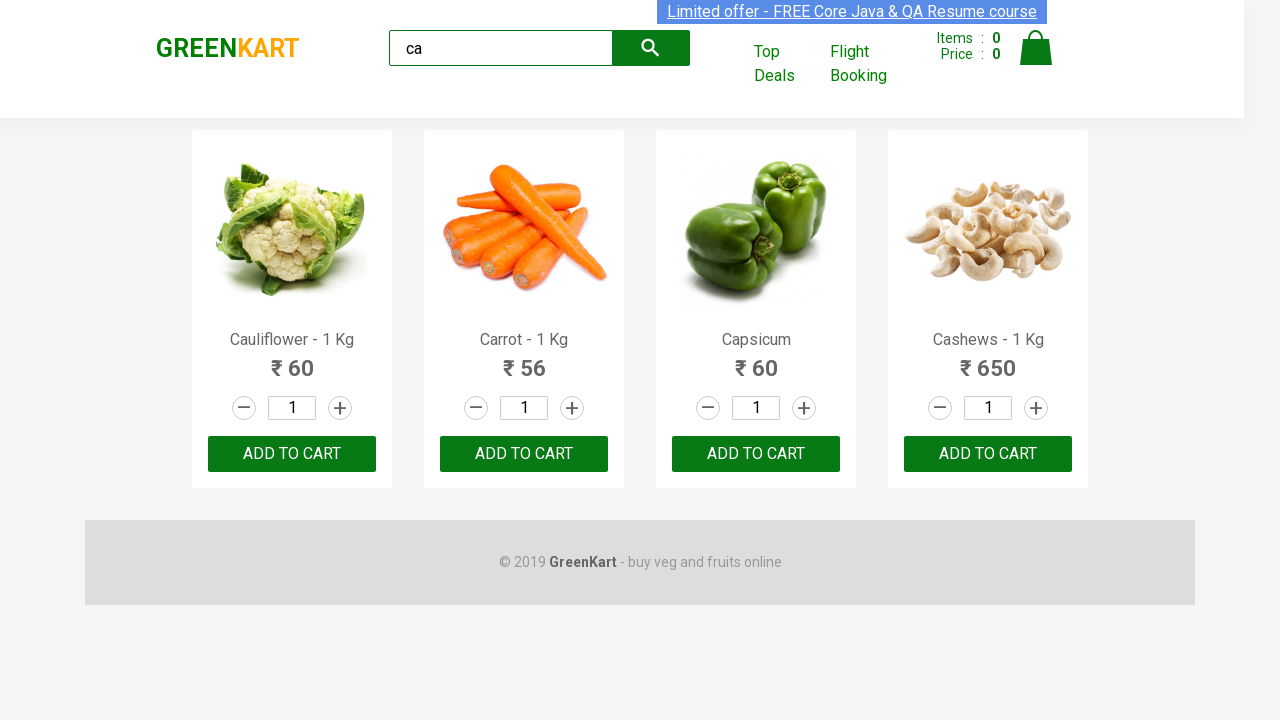

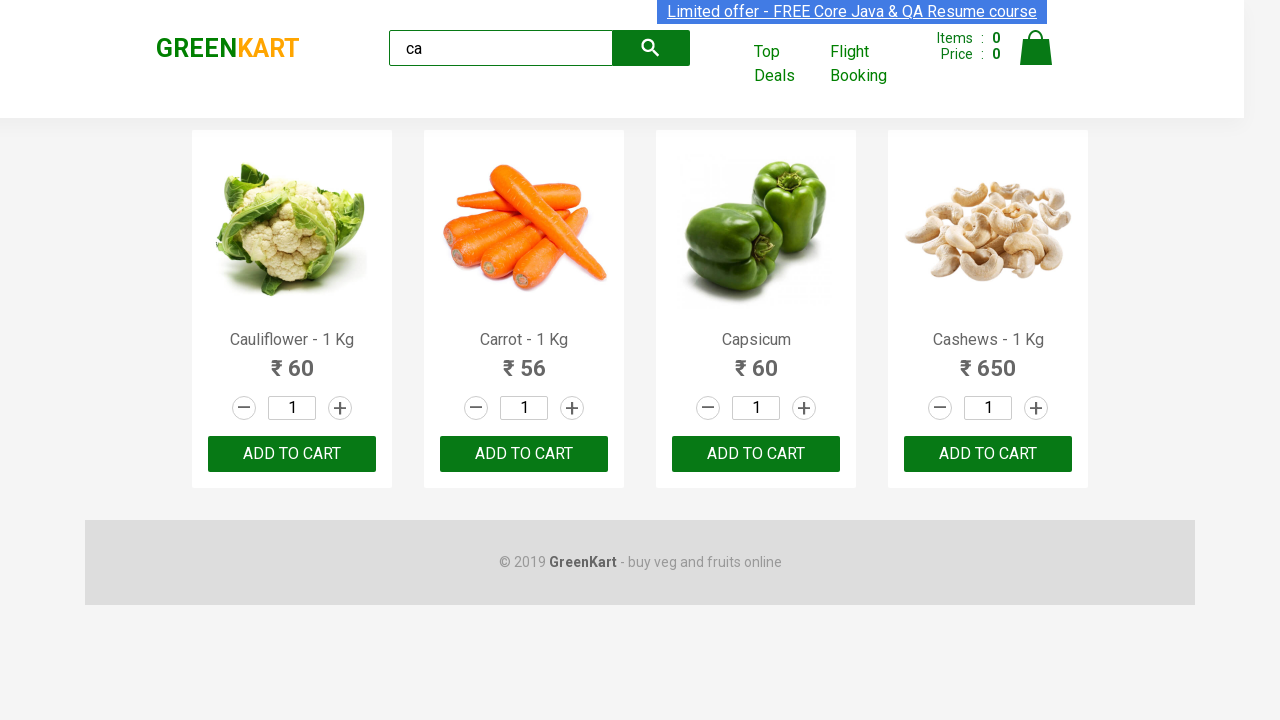